Tests editing a todo item by double-clicking and entering new text

Starting URL: https://demo.playwright.dev/todomvc

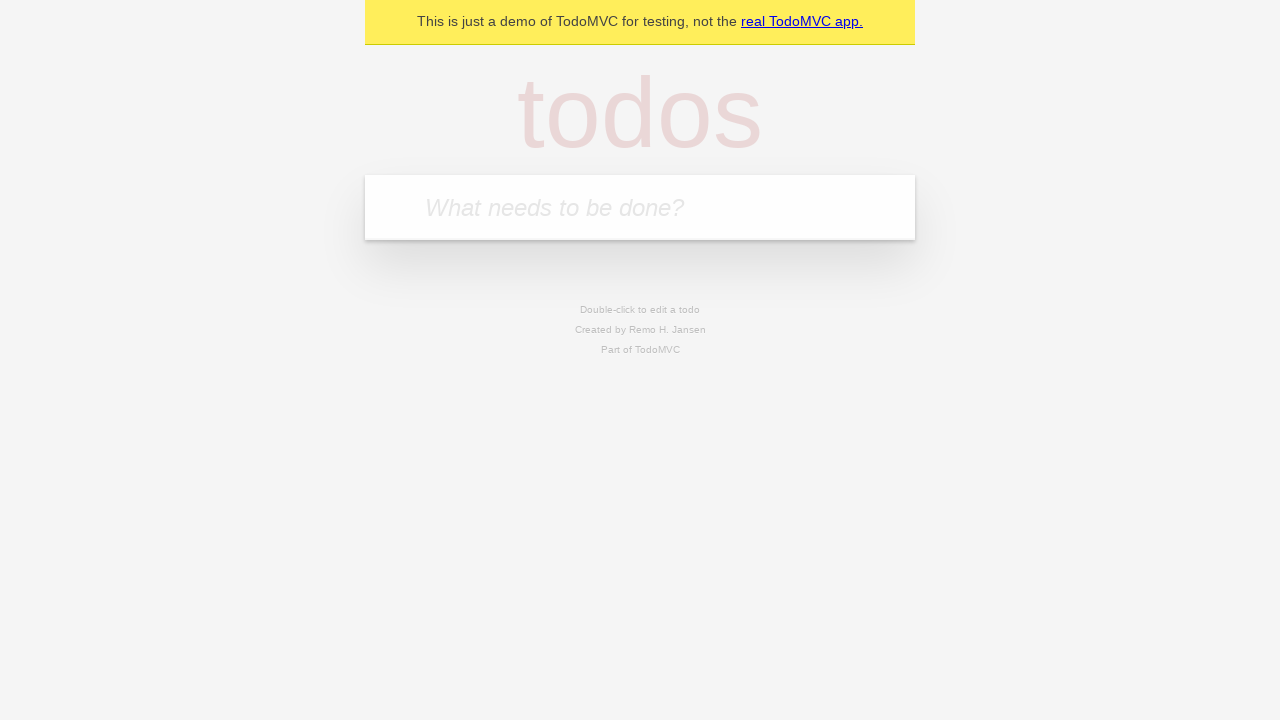

Filled todo input with 'buy some cheese' on internal:attr=[placeholder="What needs to be done?"i]
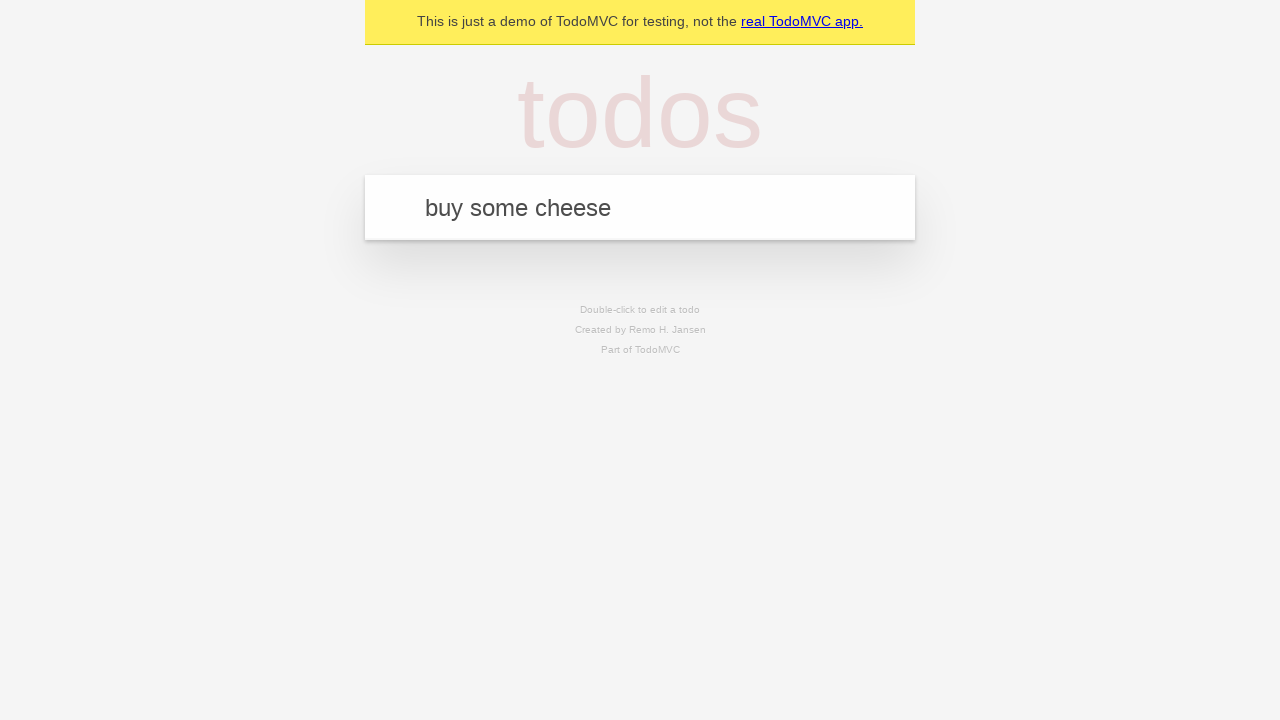

Pressed Enter to create todo item 'buy some cheese' on internal:attr=[placeholder="What needs to be done?"i]
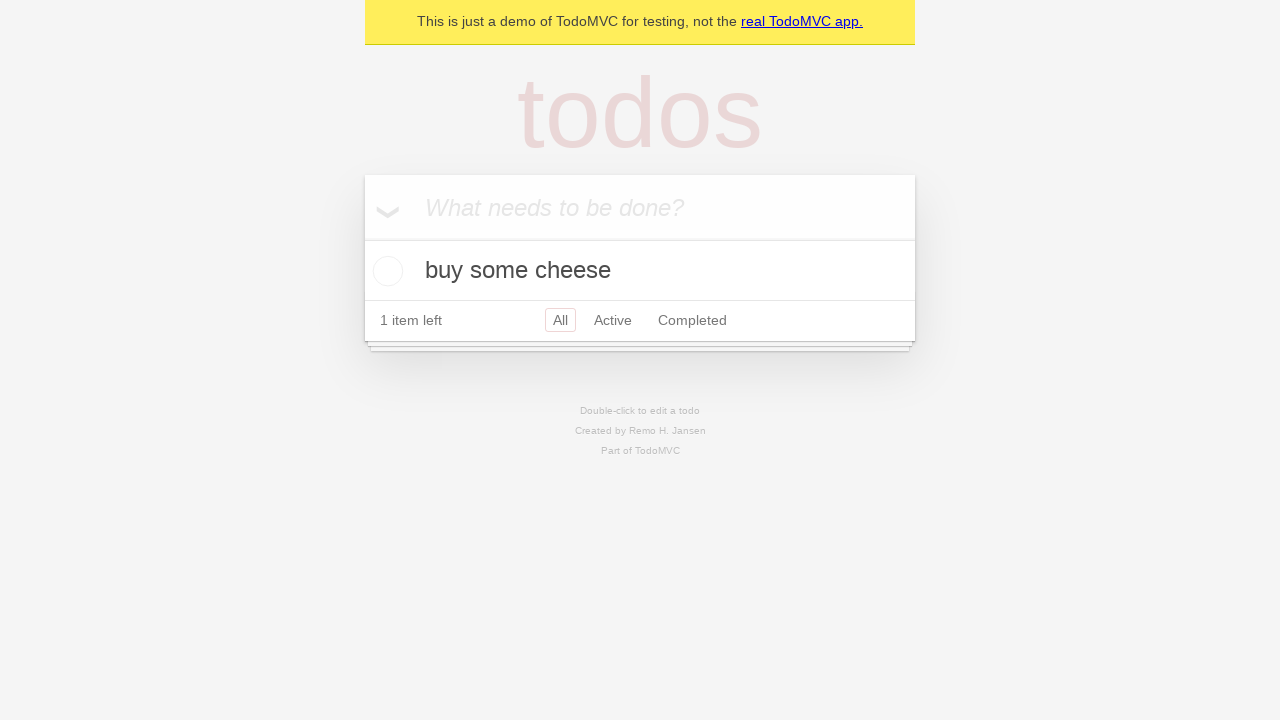

Filled todo input with 'feed the cat' on internal:attr=[placeholder="What needs to be done?"i]
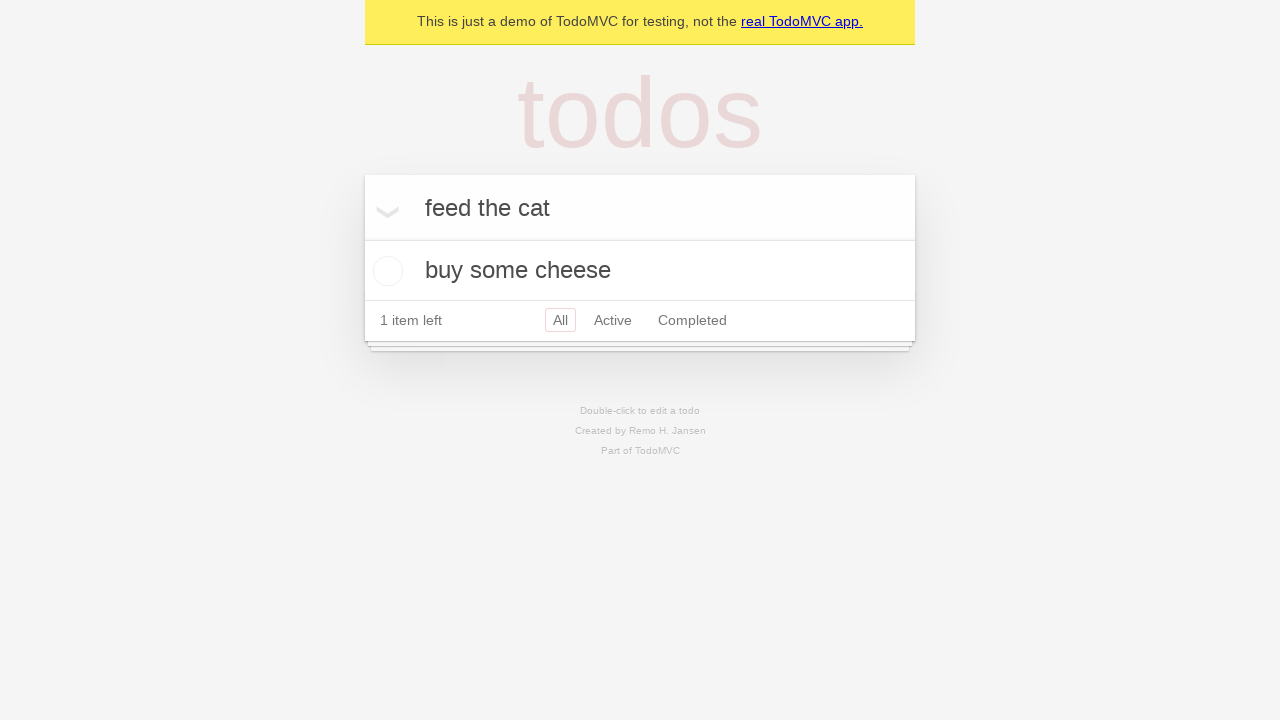

Pressed Enter to create todo item 'feed the cat' on internal:attr=[placeholder="What needs to be done?"i]
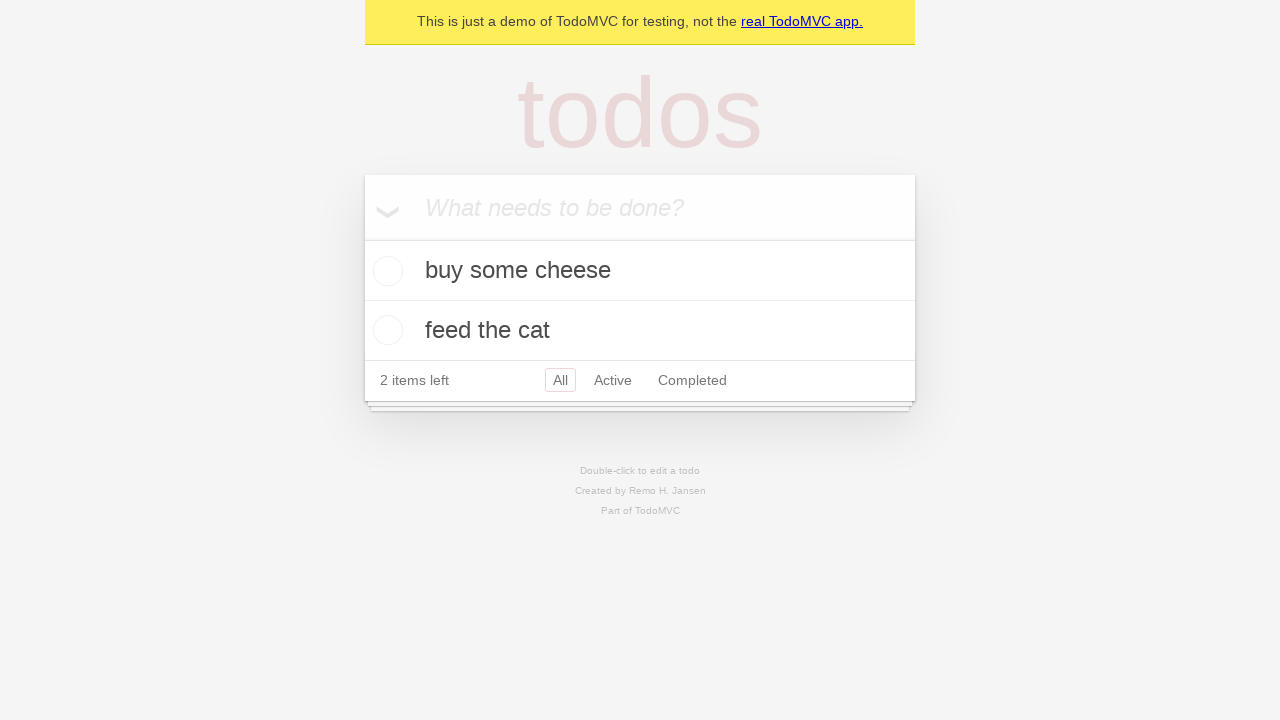

Filled todo input with 'book a doctors appointment' on internal:attr=[placeholder="What needs to be done?"i]
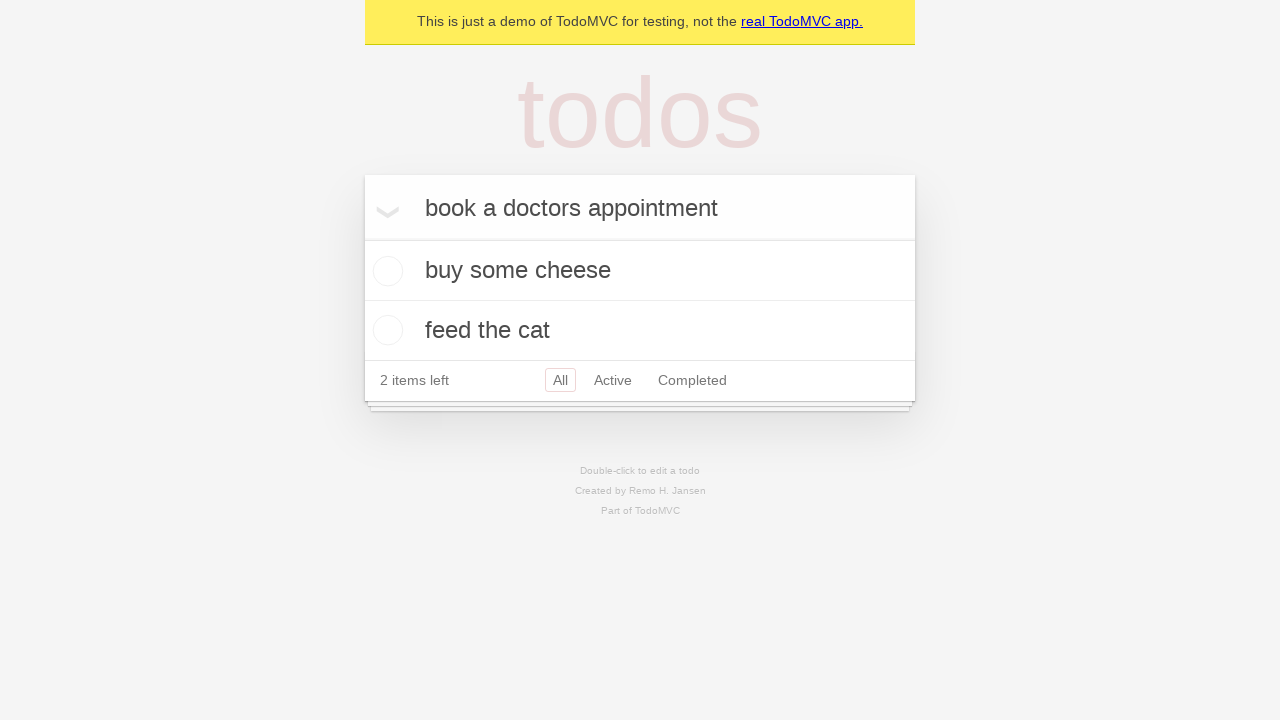

Pressed Enter to create todo item 'book a doctors appointment' on internal:attr=[placeholder="What needs to be done?"i]
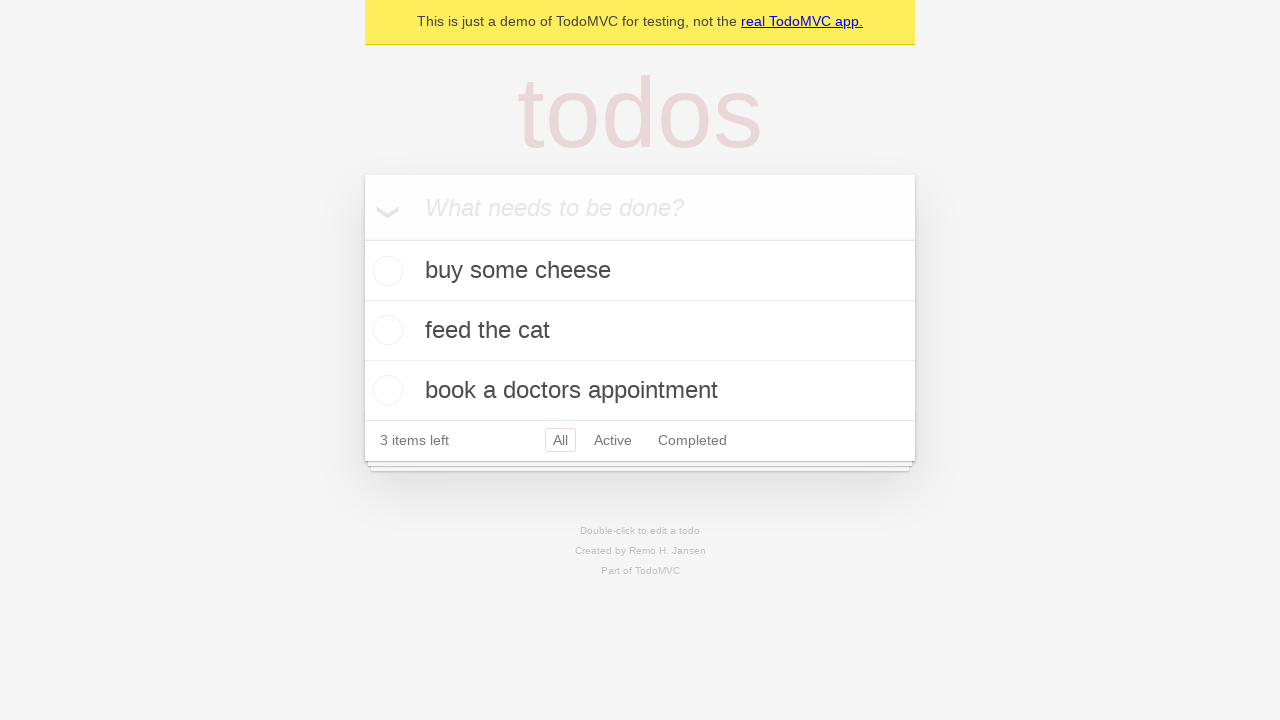

Third todo item appeared - all default todos created
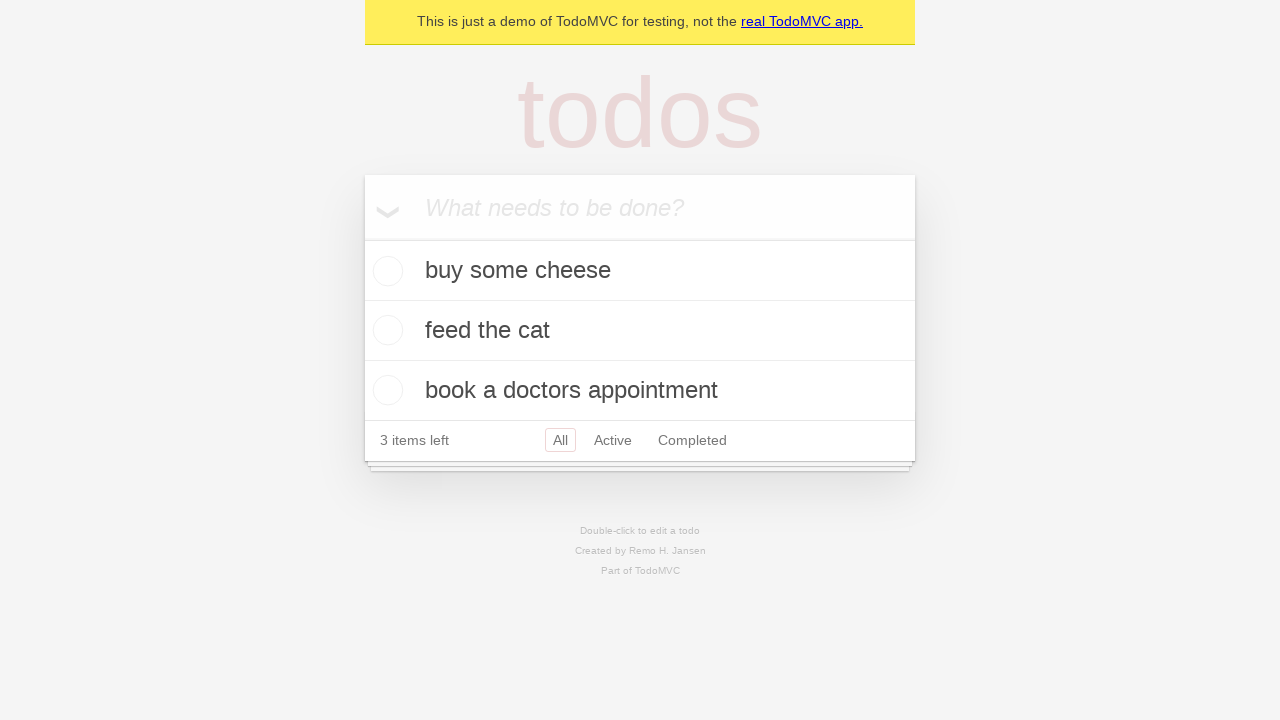

Double-clicked second todo item to enter edit mode at (640, 331) on [data-testid='todo-item'] >> nth=1
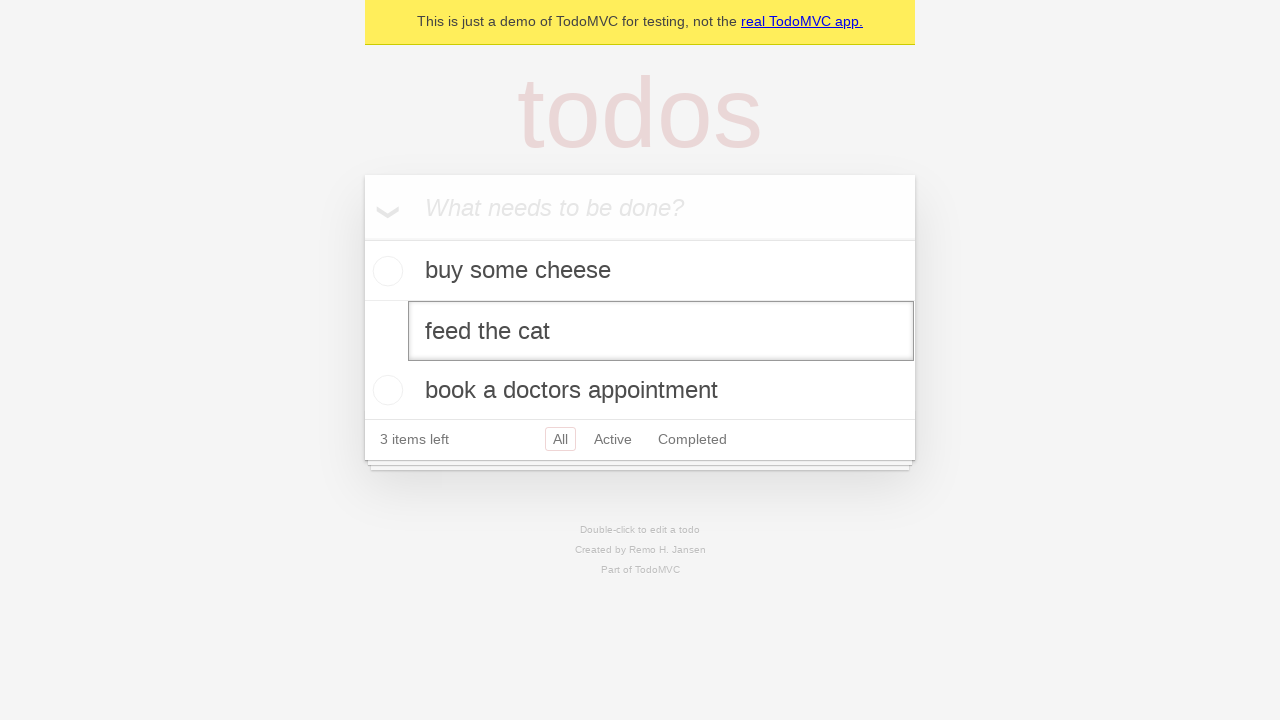

Filled edit input with new text 'buy some sausages' on [data-testid='todo-item'] >> nth=1 >> internal:role=textbox[name="Edit"i]
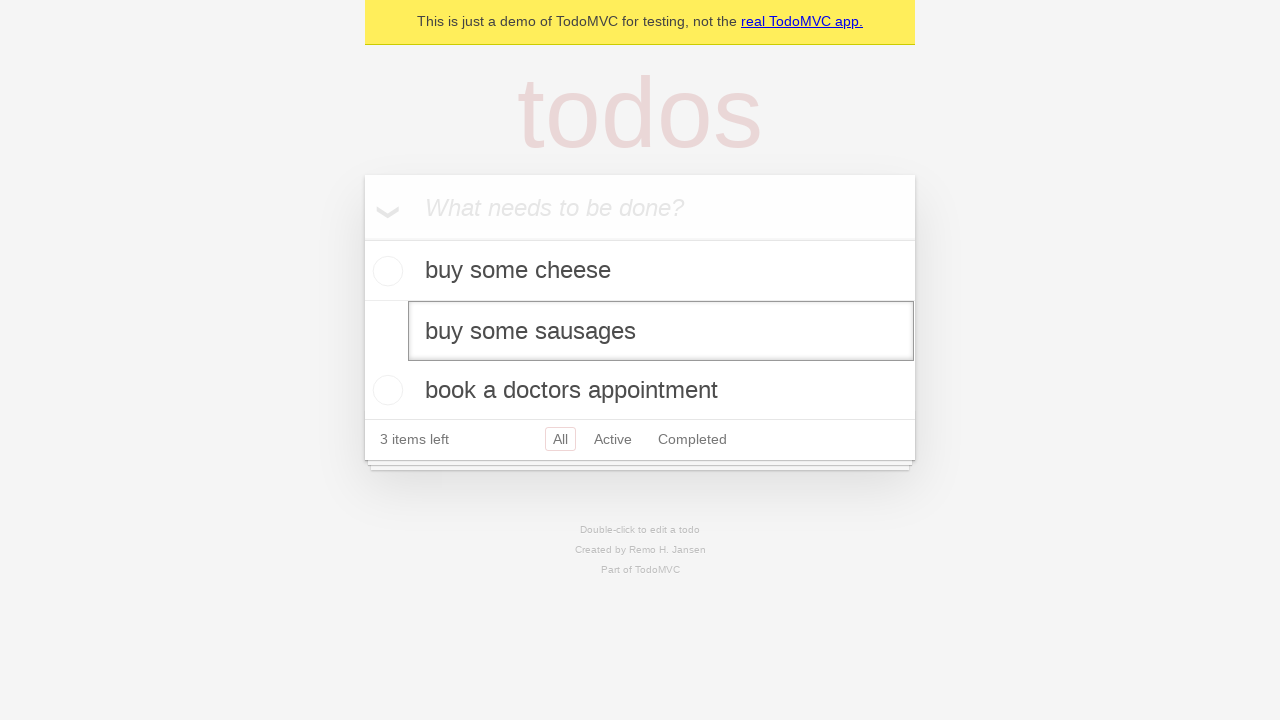

Pressed Enter to confirm todo item edit on [data-testid='todo-item'] >> nth=1 >> internal:role=textbox[name="Edit"i]
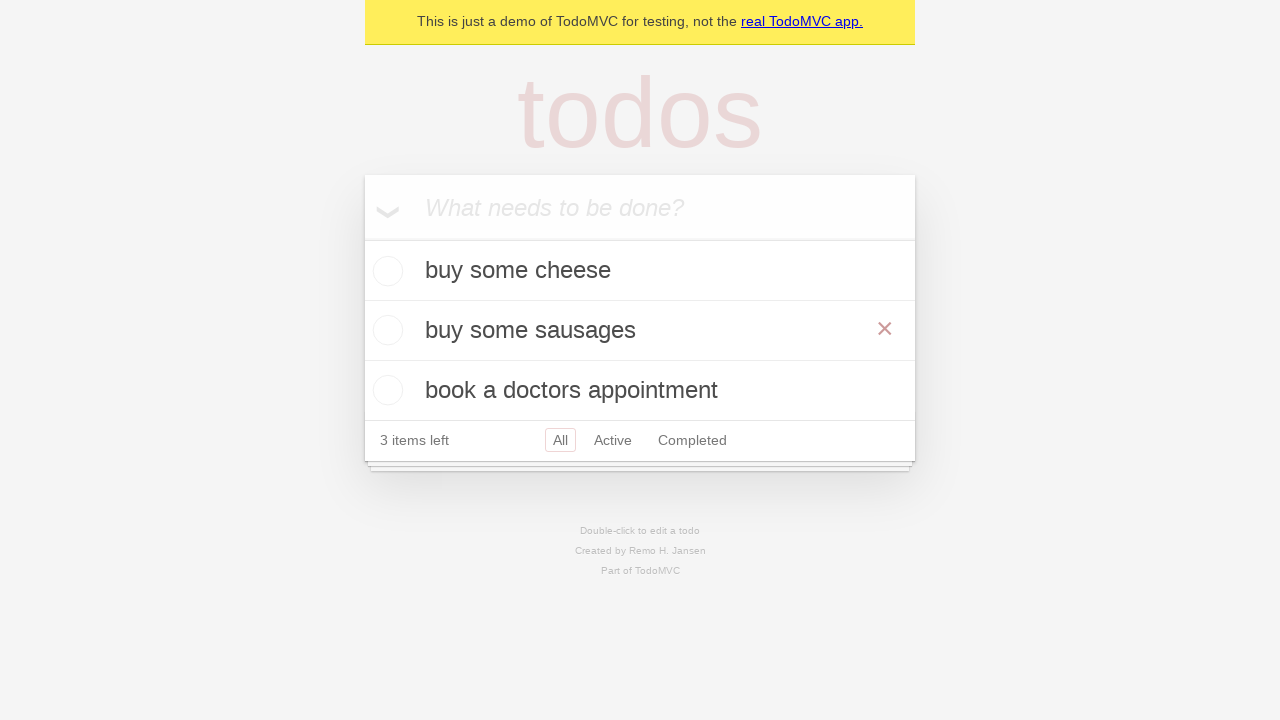

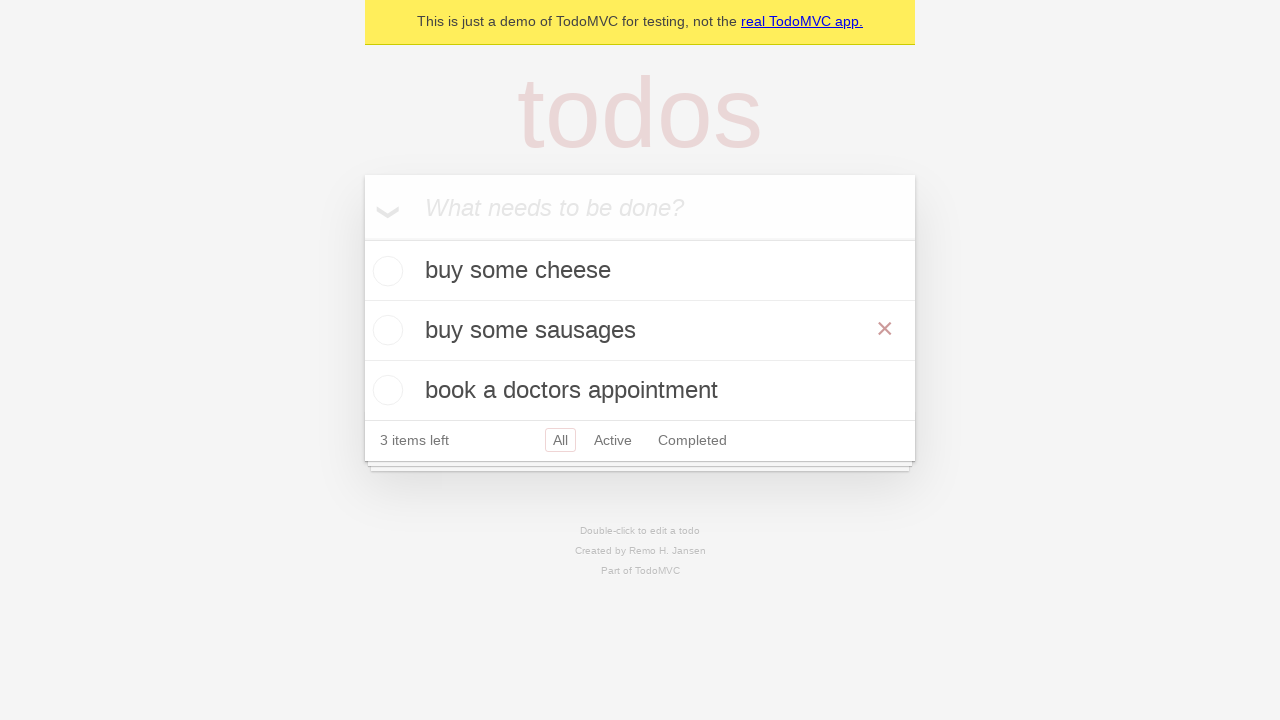